Tests that an email address can be entered into the email field, waits for the submit button to become active, and clicks it.

Starting URL: https://library-app.firebaseapp.com

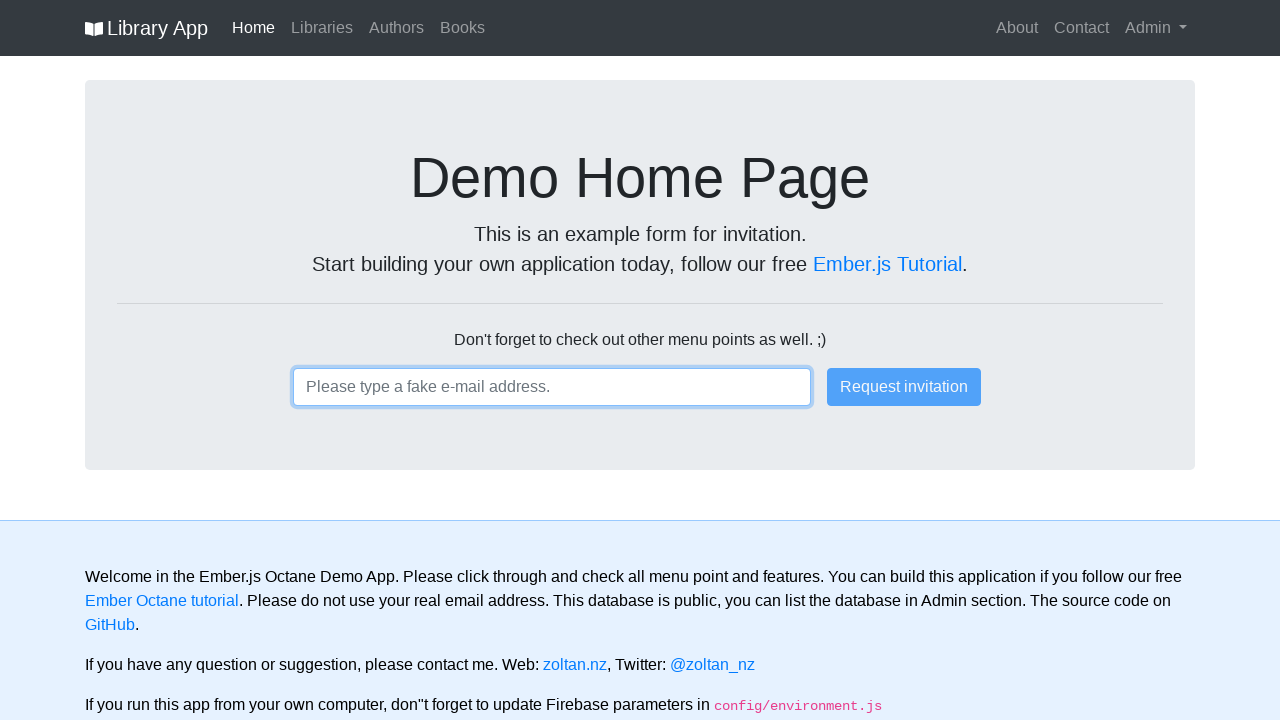

Filled email field with 'tester@test.com' on .ember-text-field
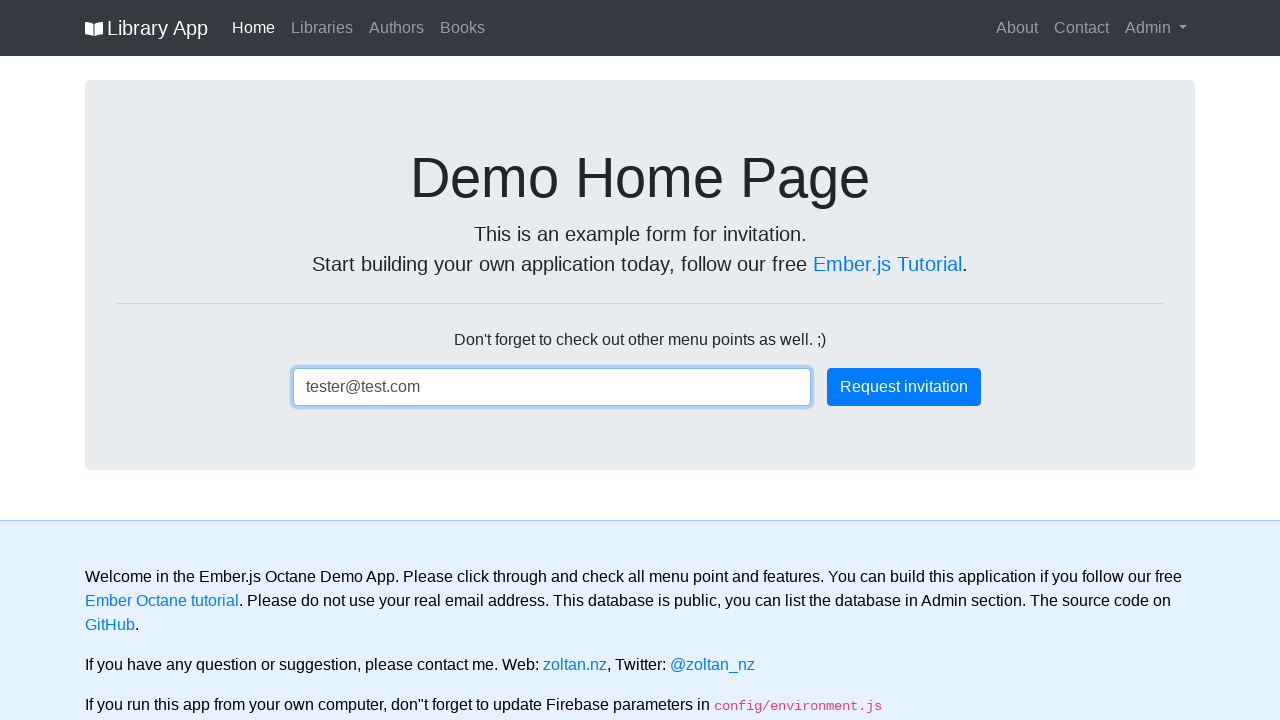

Waited for submit button to become active (opacity = 1)
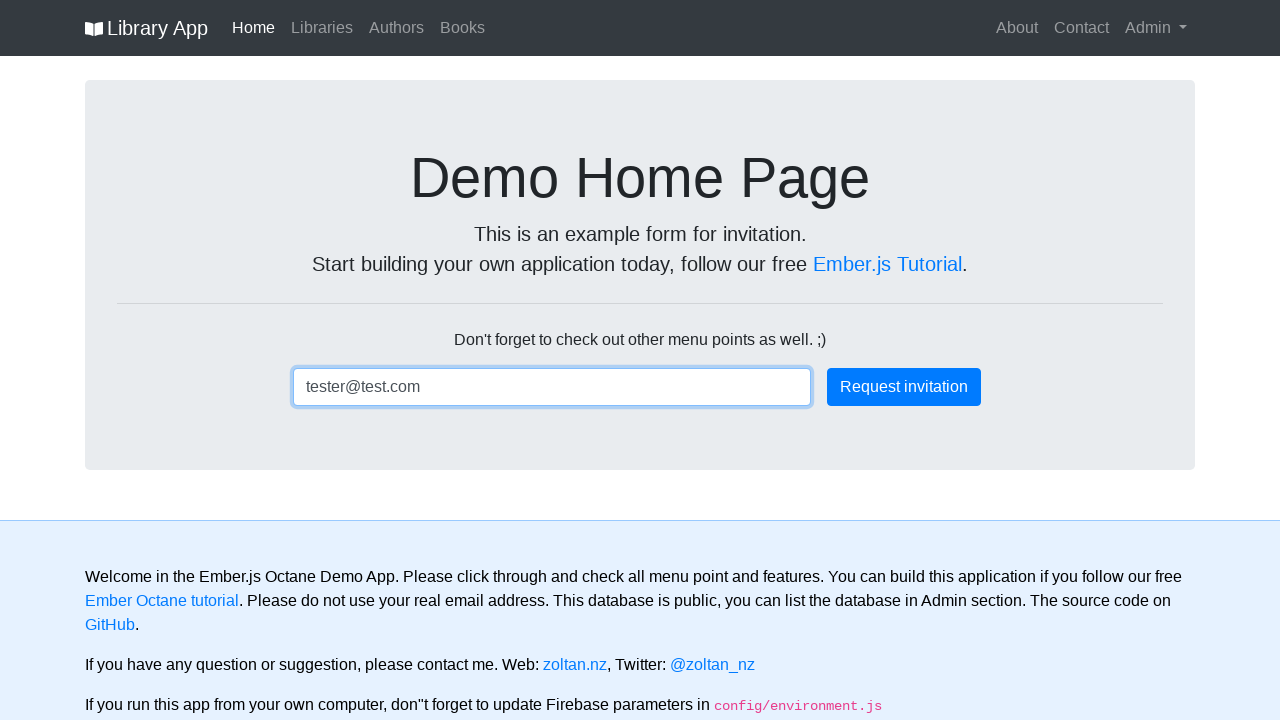

Clicked the submit button at (904, 387) on .btn-primary
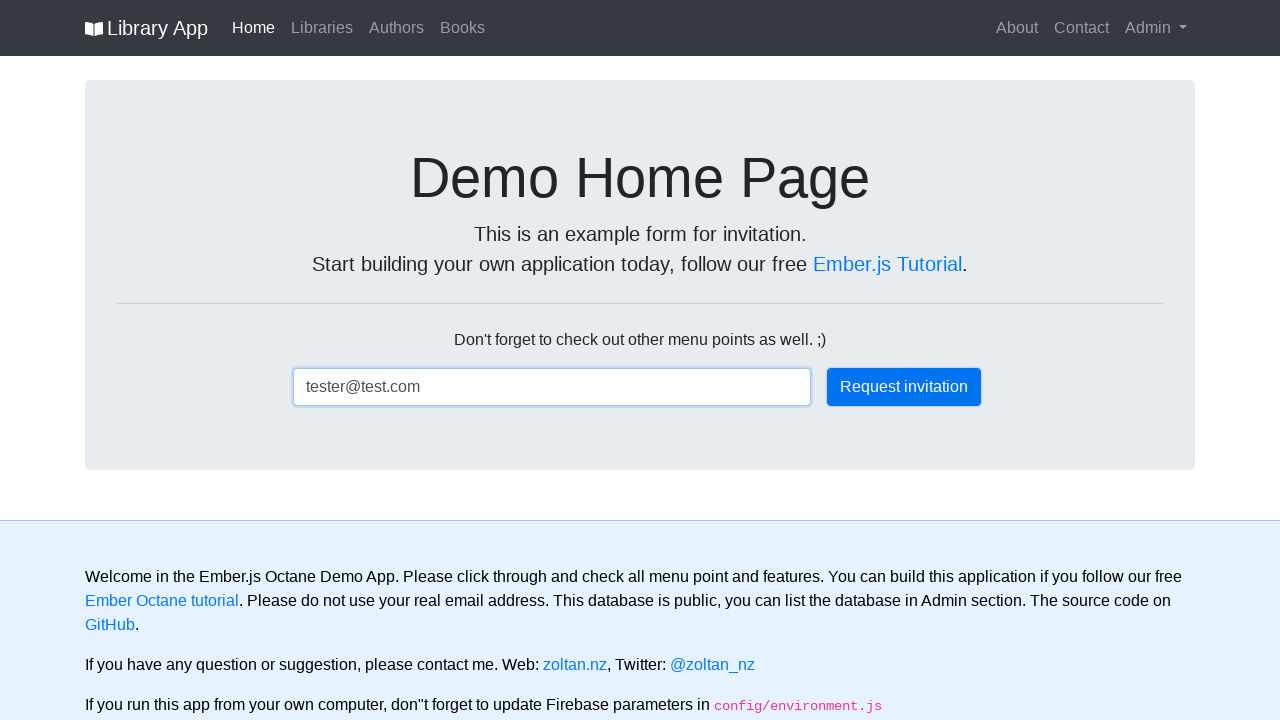

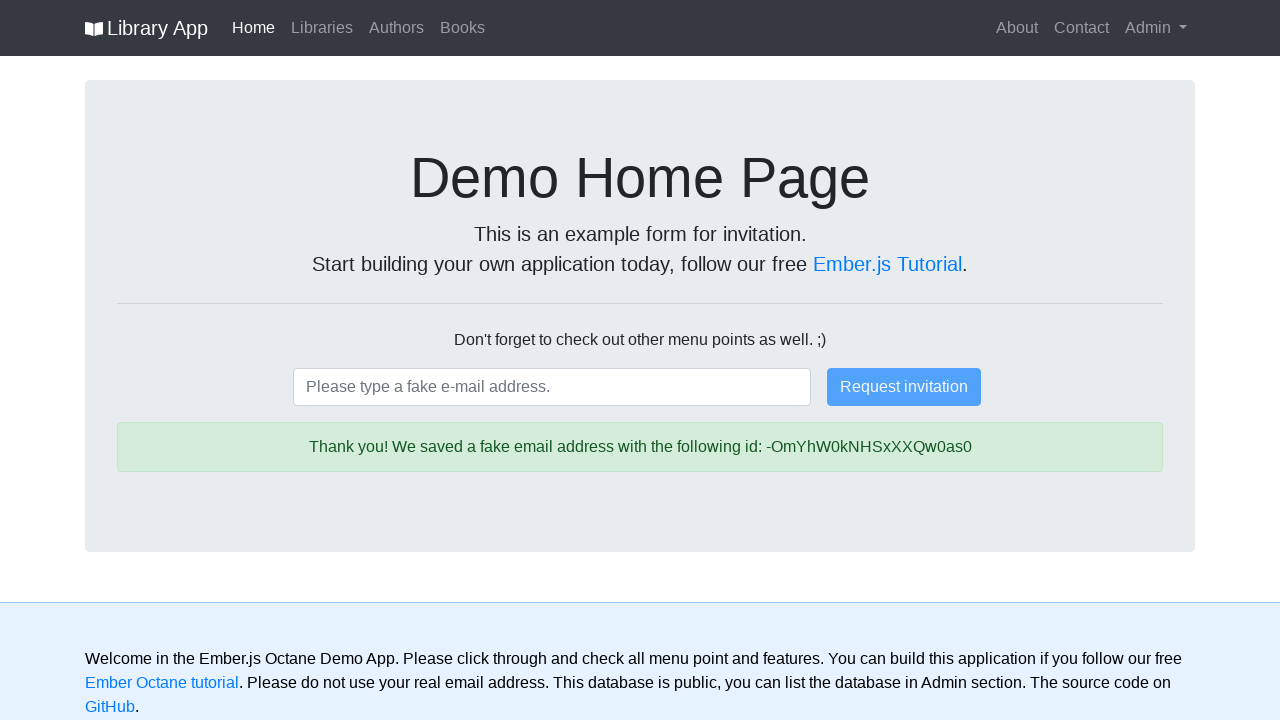